Navigates to the Arik Air website homepage and verifies the page loads successfully

Starting URL: https://www.arikair.com/

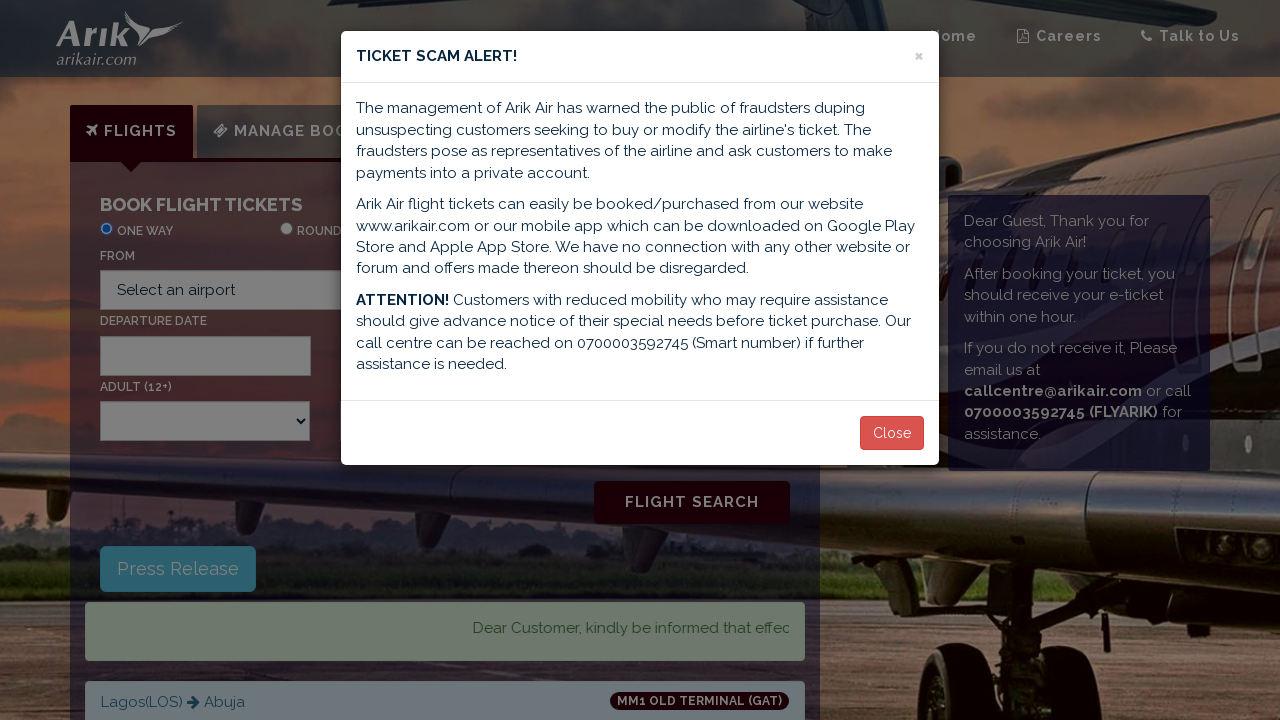

Waited for page to reach domcontentloaded state
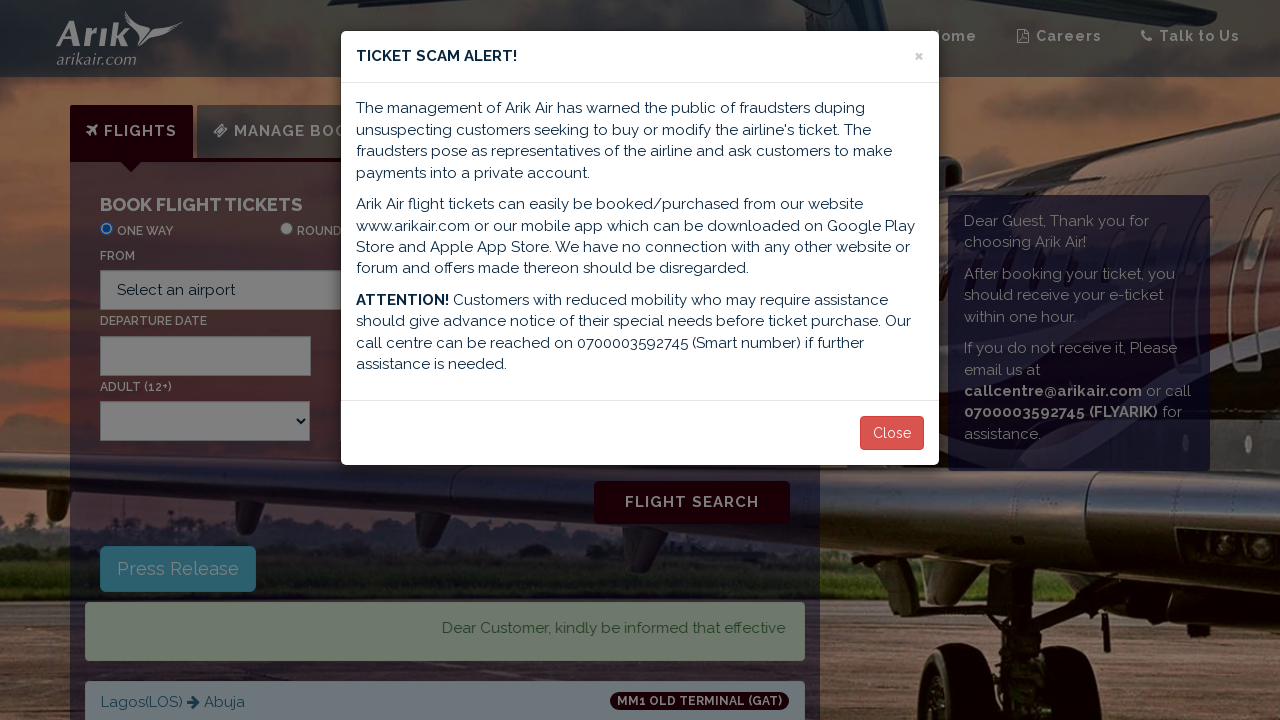

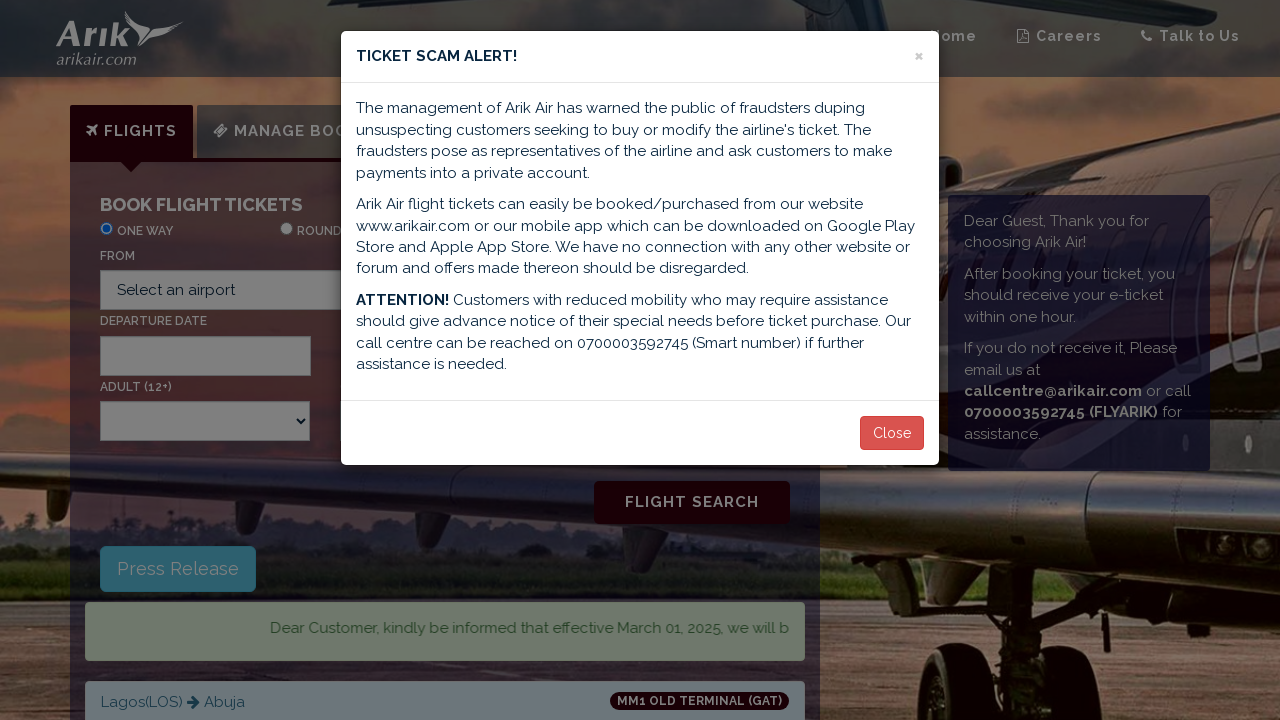